Tests adding and removing elements by clicking the Add Element button, verifying a Delete button appears, then clicking Delete and verifying it's removed

Starting URL: https://the-internet.herokuapp.com

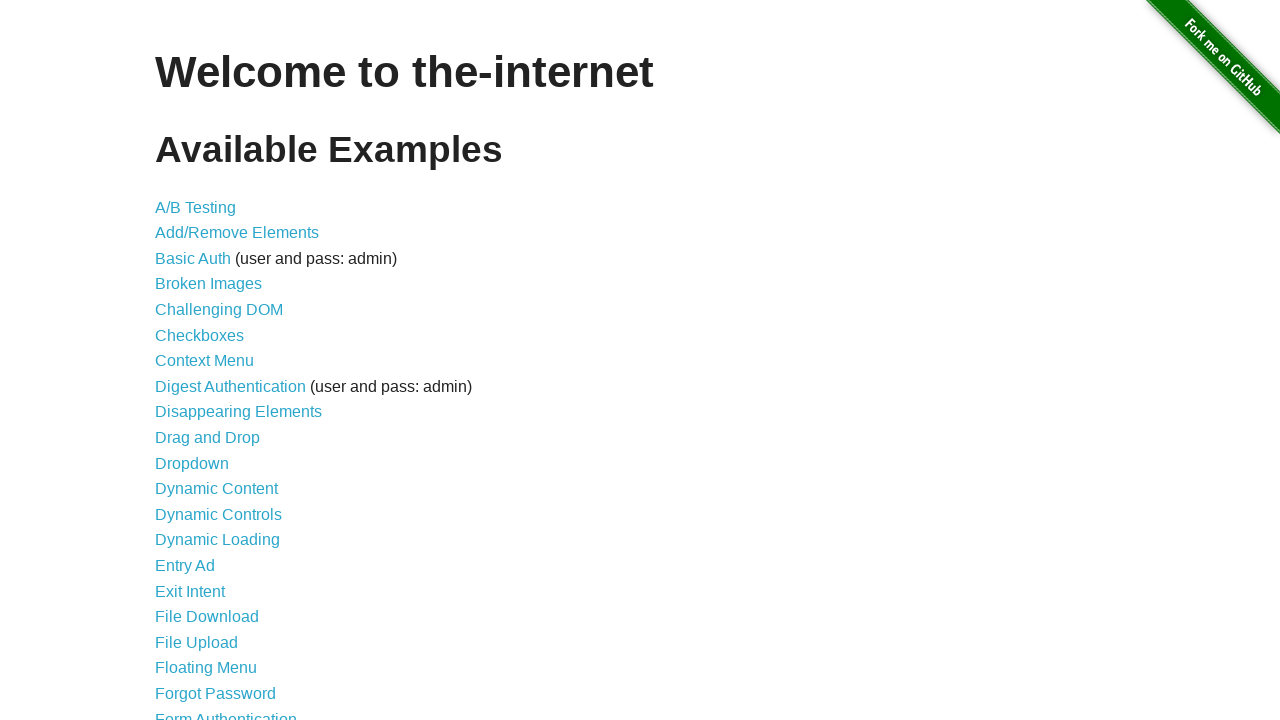

Clicked on Add/Remove Elements link at (237, 233) on a[href='/add_remove_elements/']
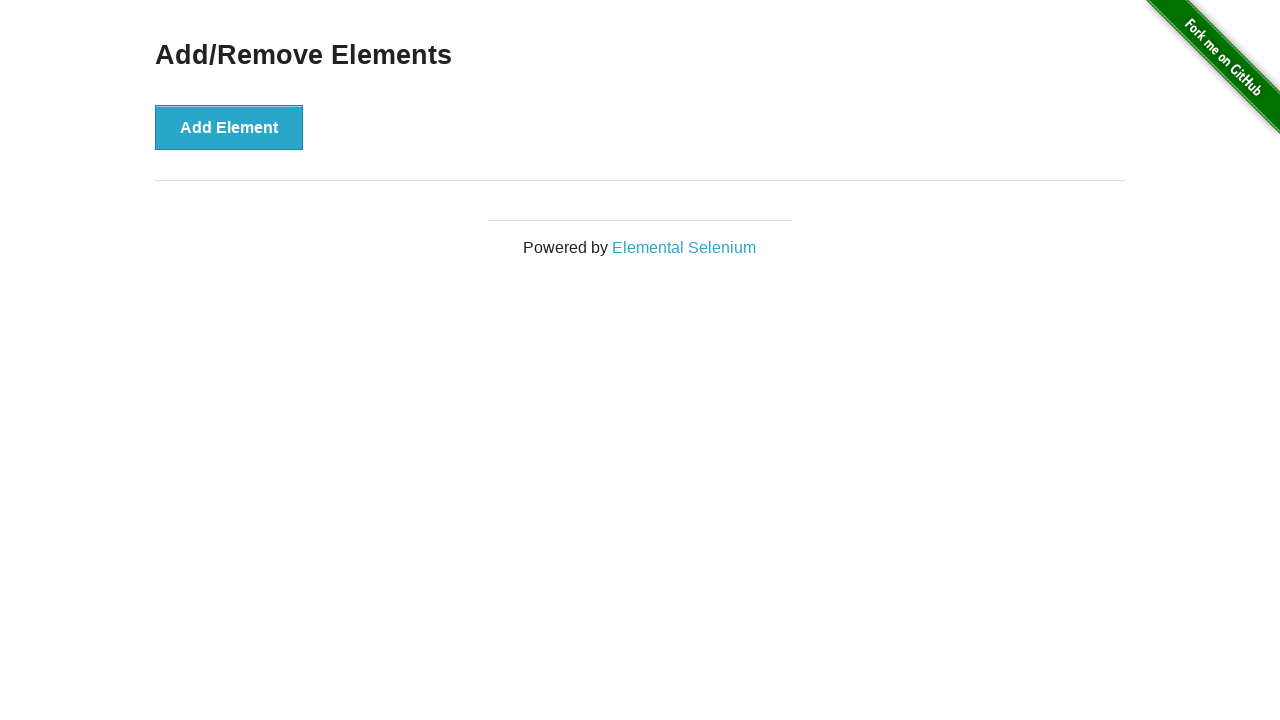

Clicked Add Element button at (229, 127) on button[onclick='addElement()']
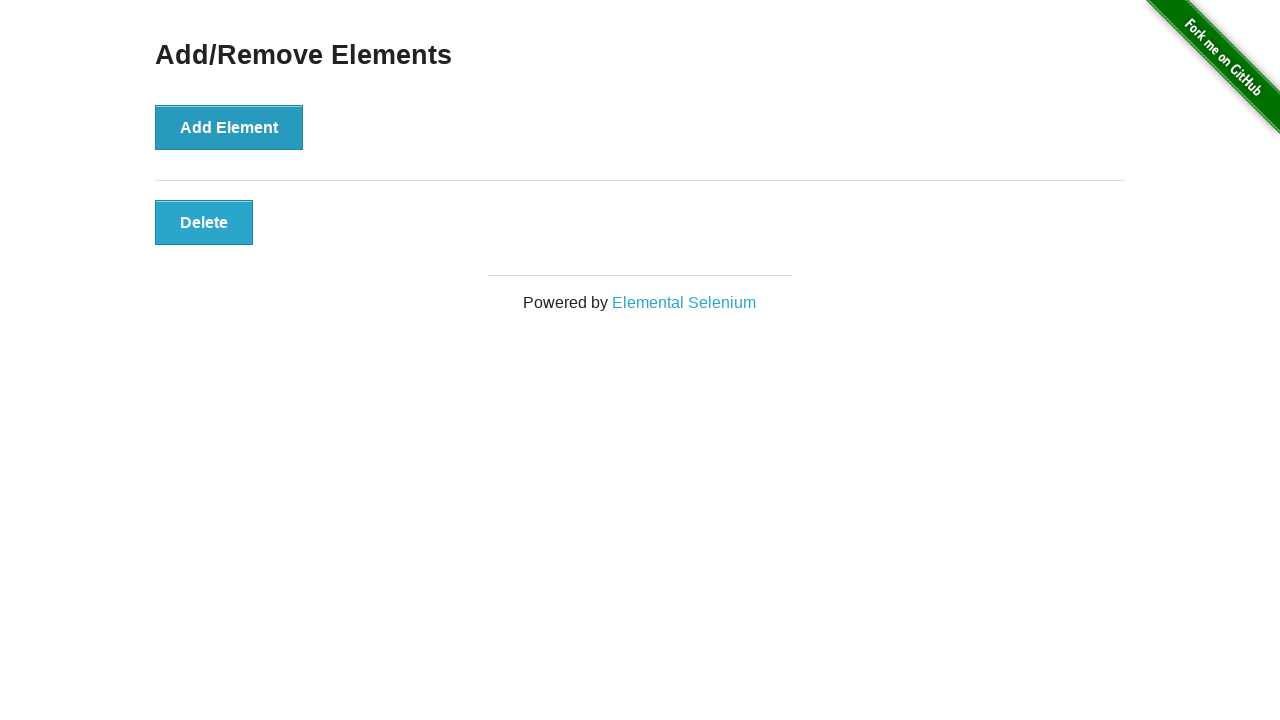

Delete button appeared after adding element
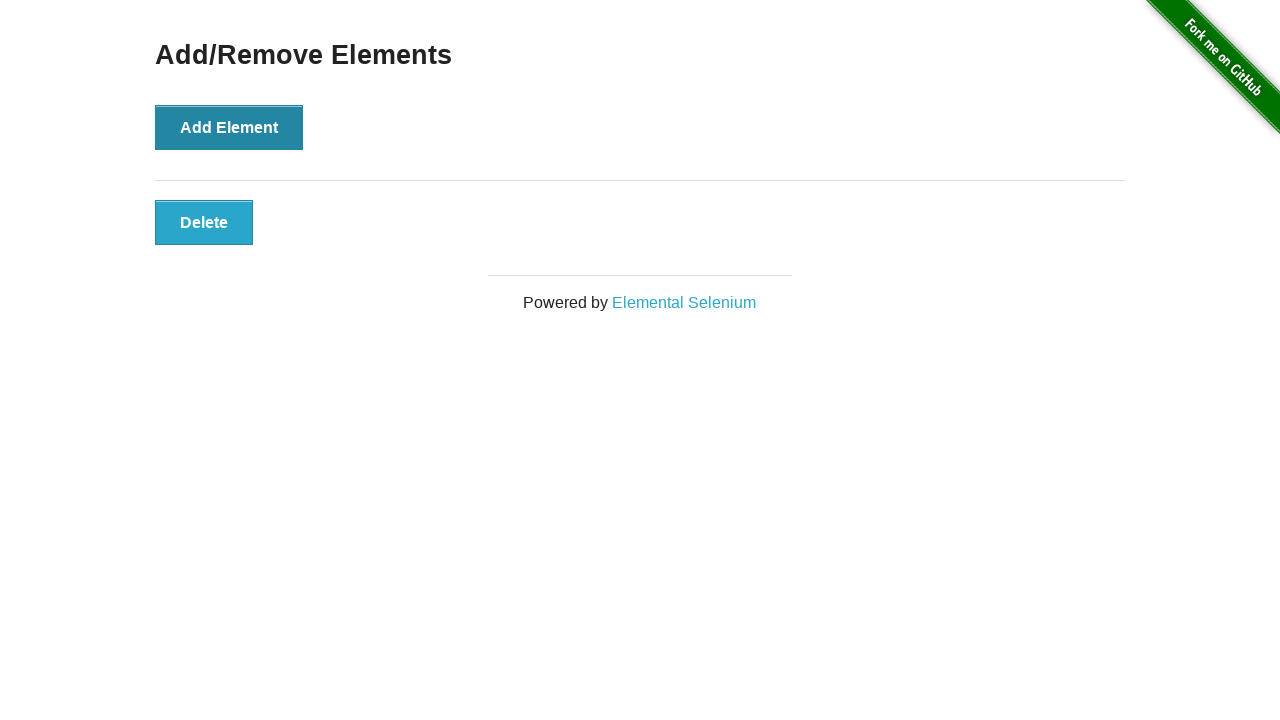

Clicked Delete button to remove element at (204, 222) on button.added-manually
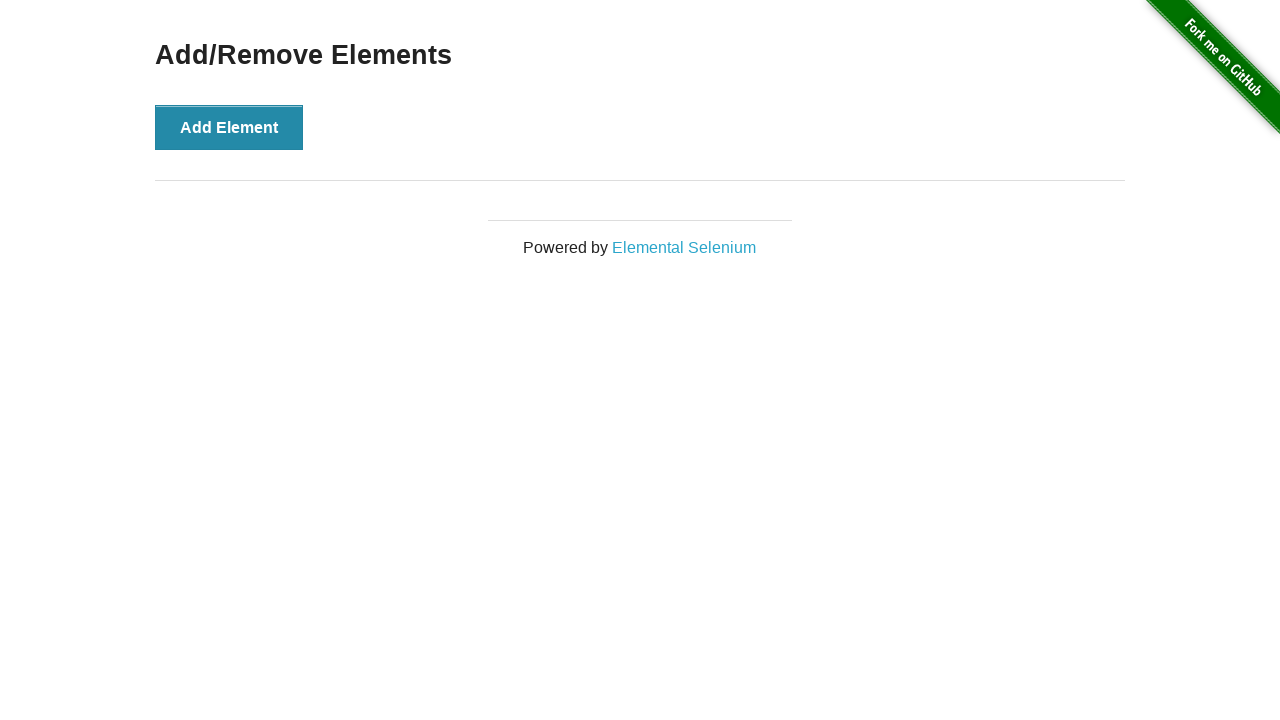

Delete button is no longer visible - element removed successfully
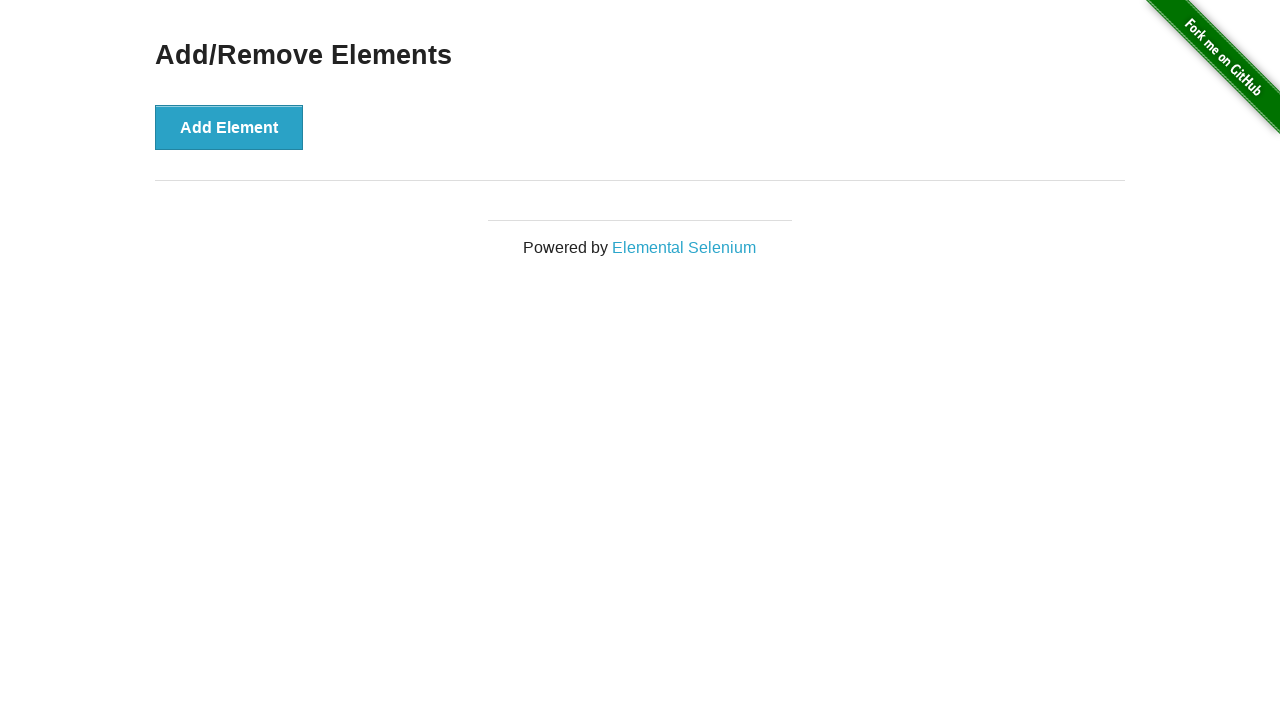

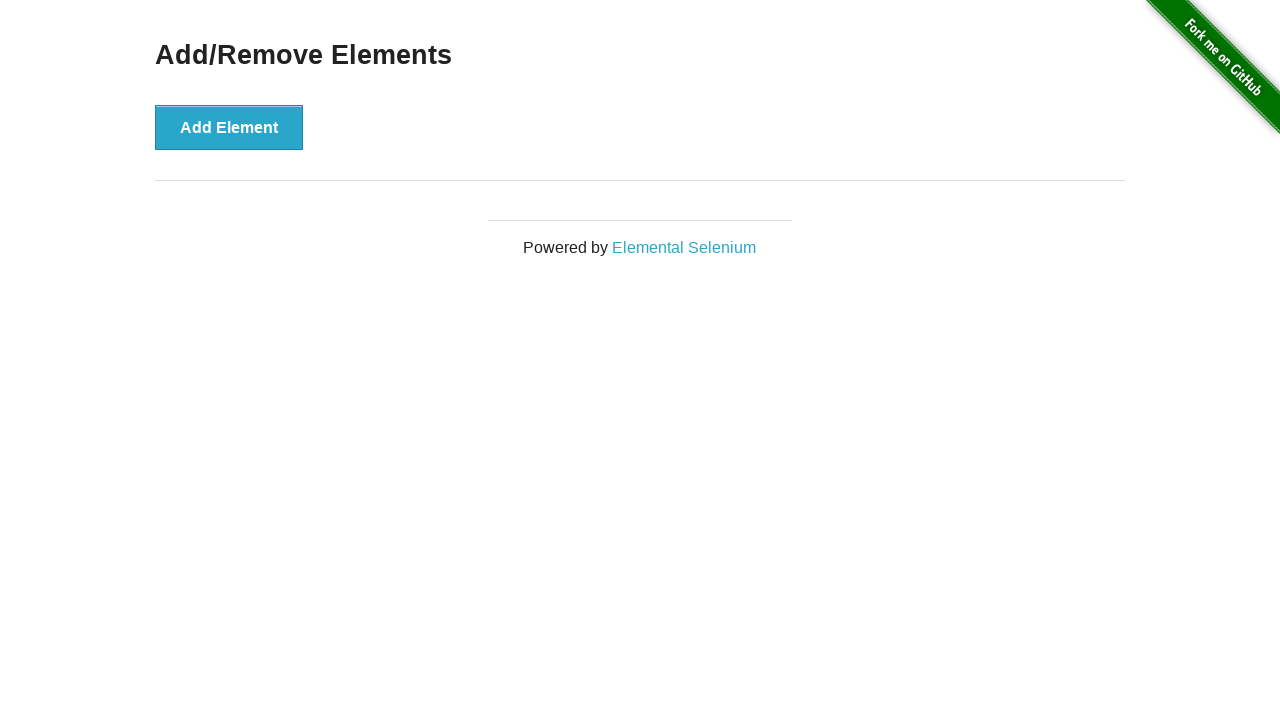